Searches for a specific hotel on Booking.com by entering the hotel name in the search field, selecting it from autocomplete results, picking check-in and check-out dates, submitting the search, and verifying the price is displayed.

Starting URL: https://www.booking.com/?cc1=co&selected_currency=COP

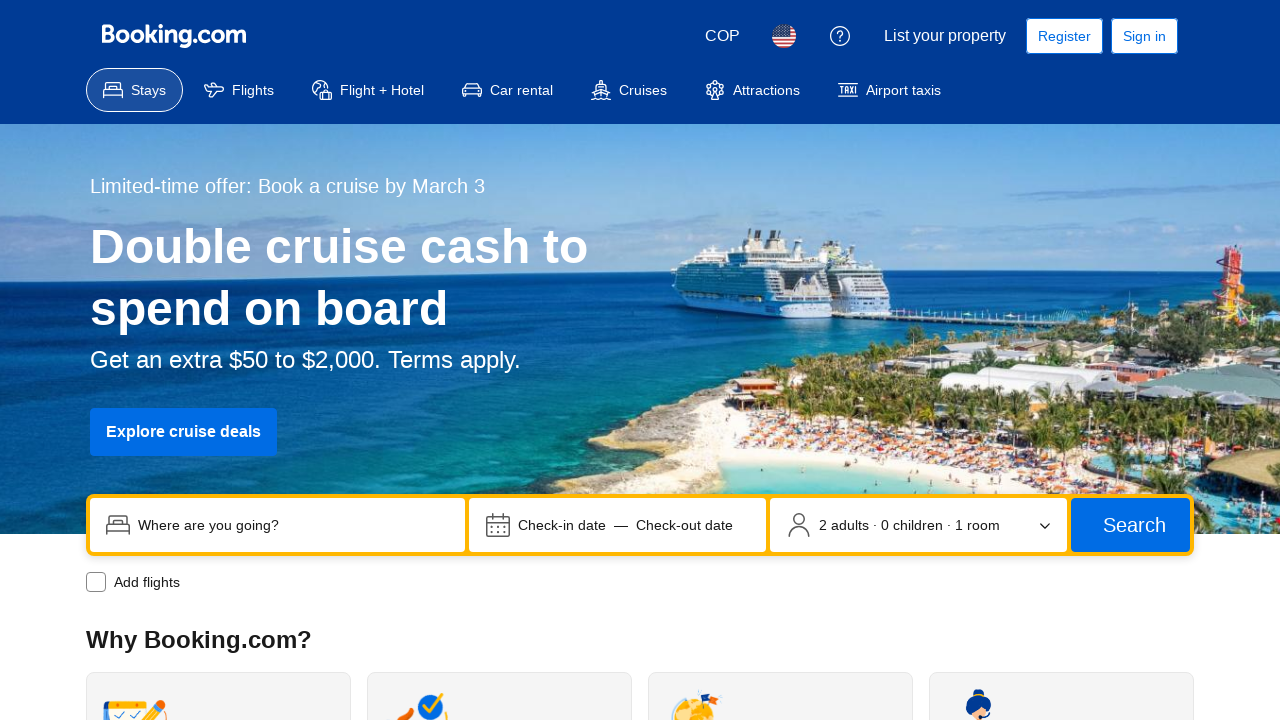

Page loaded with networkidle state
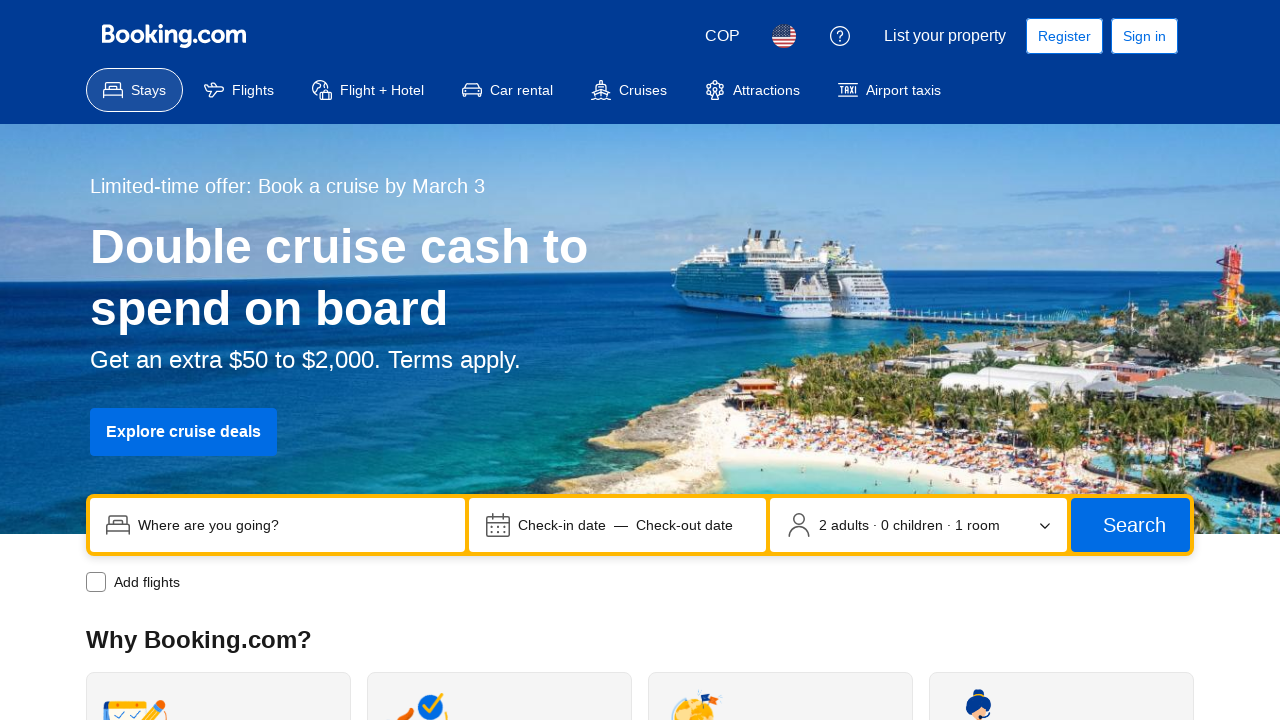

Search input field is visible
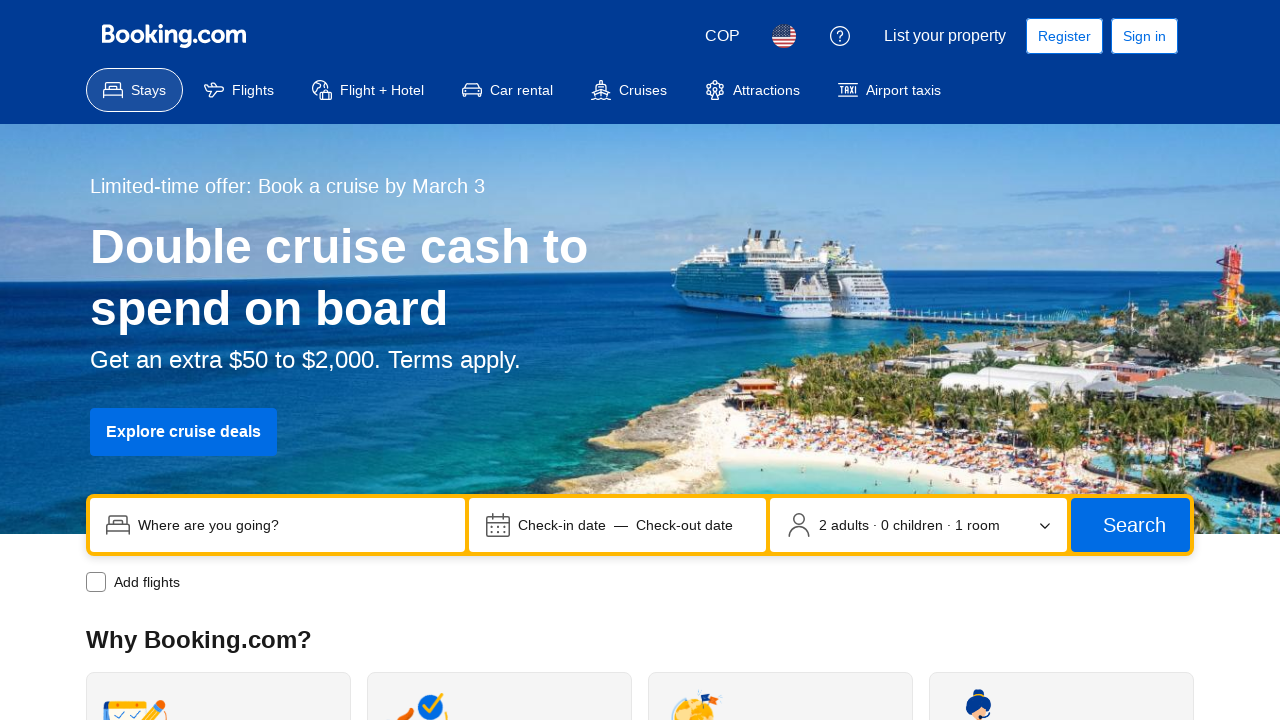

Cleared search input field on input[name='ss']
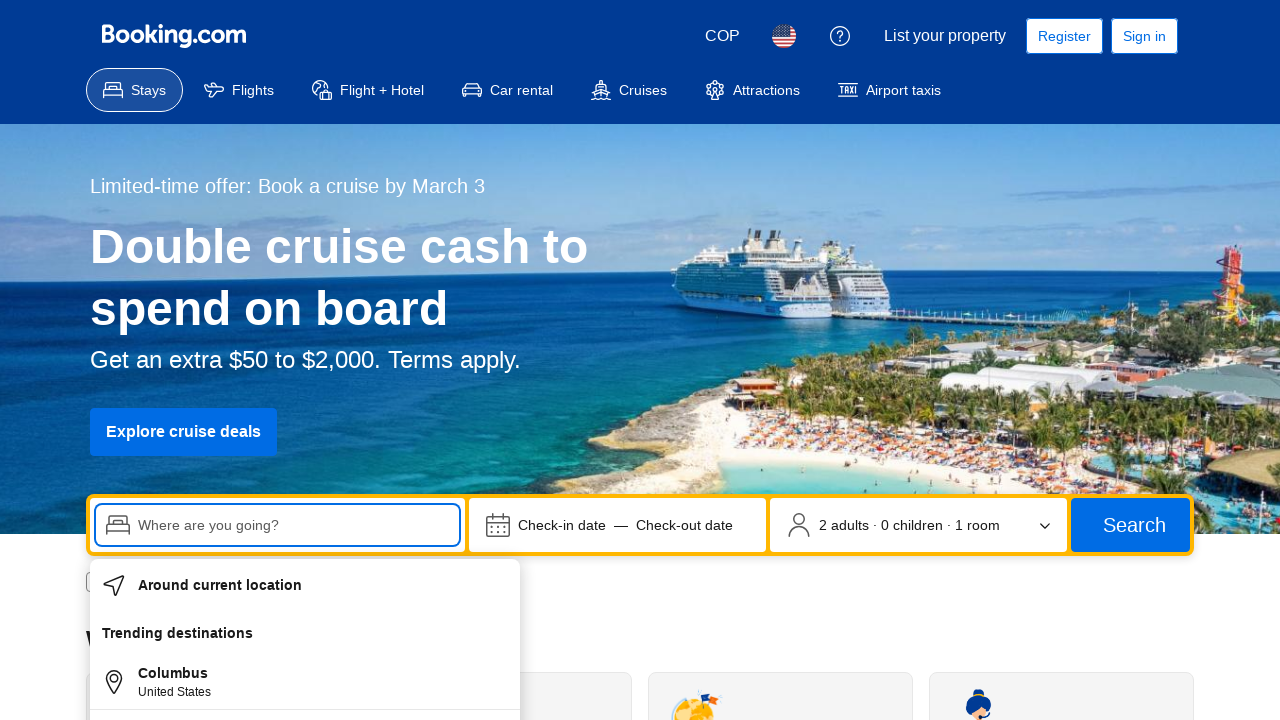

Filled search input with 'Loft 32 Medellin Living' on input[name='ss']
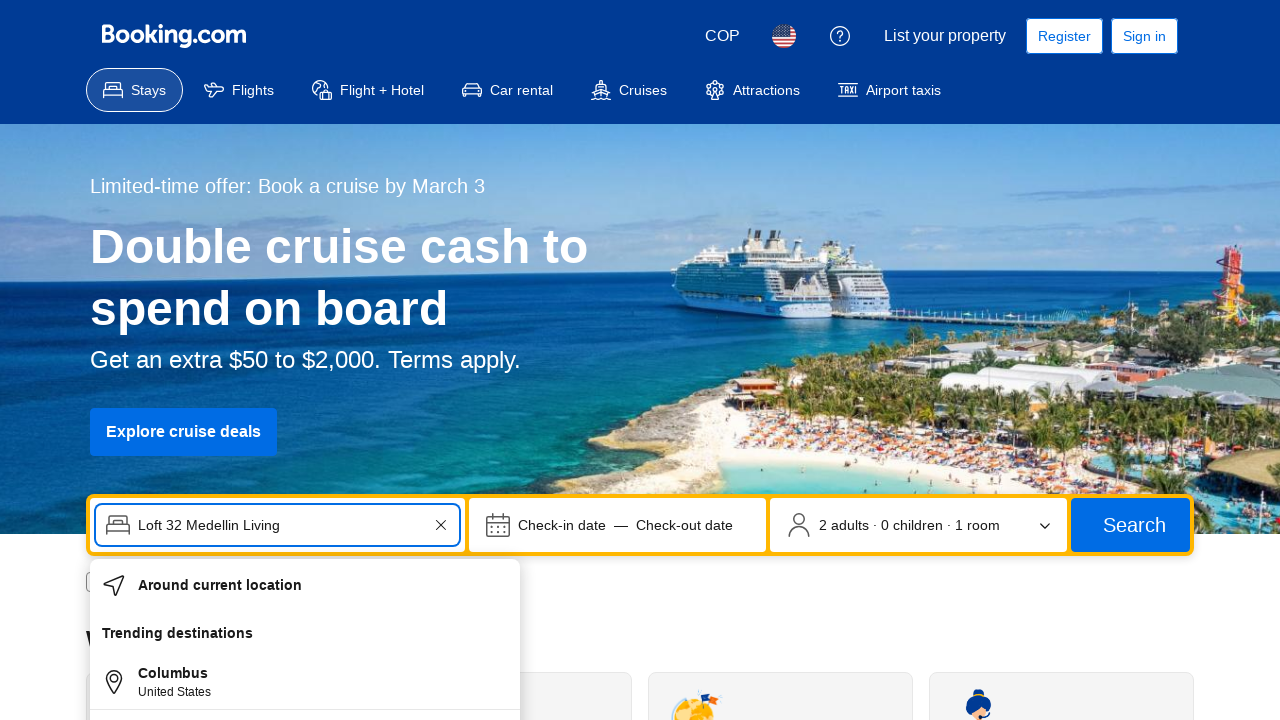

Autocomplete results appeared
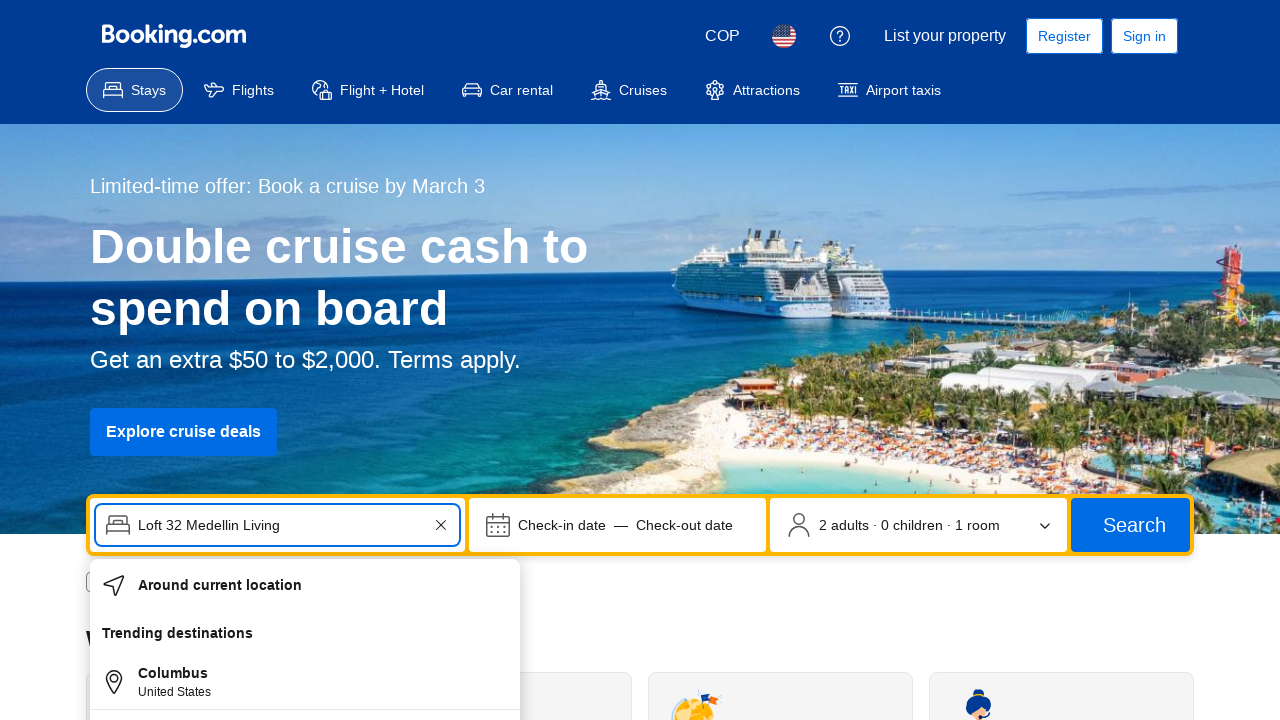

Waited 2 seconds for autocomplete to fully load
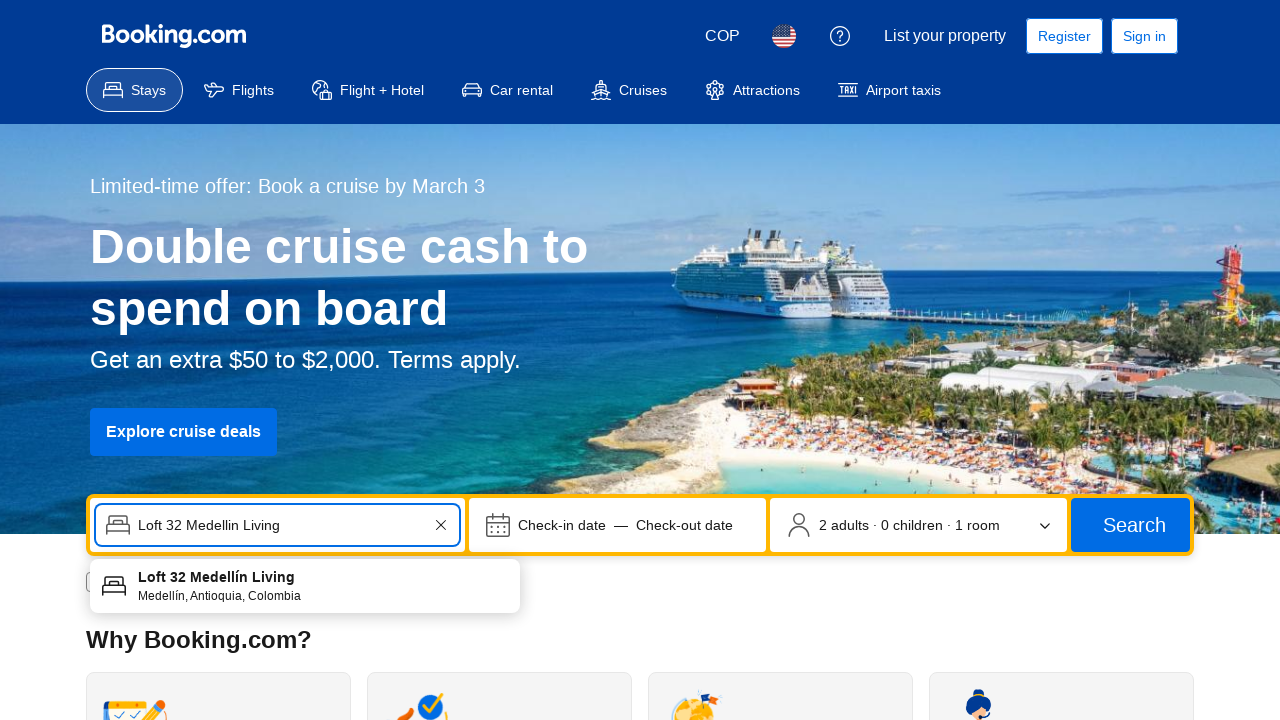

Selected 'Loft 32 Medellín Living' from autocomplete results at (325, 577) on ul[role='group'] li[role='option'] div.b08850ce41 >> internal:has-text="Loft 32 
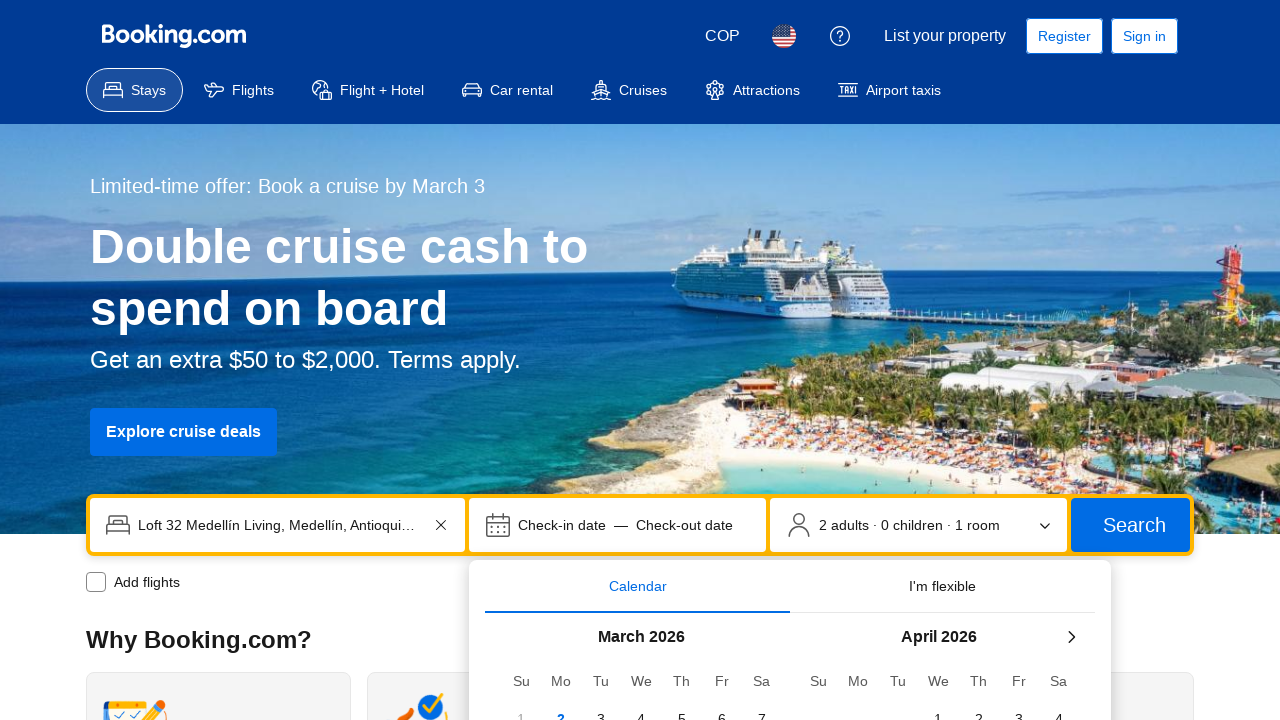

Calculated check-in date 2026-03-02 and check-out date 2026-03-03
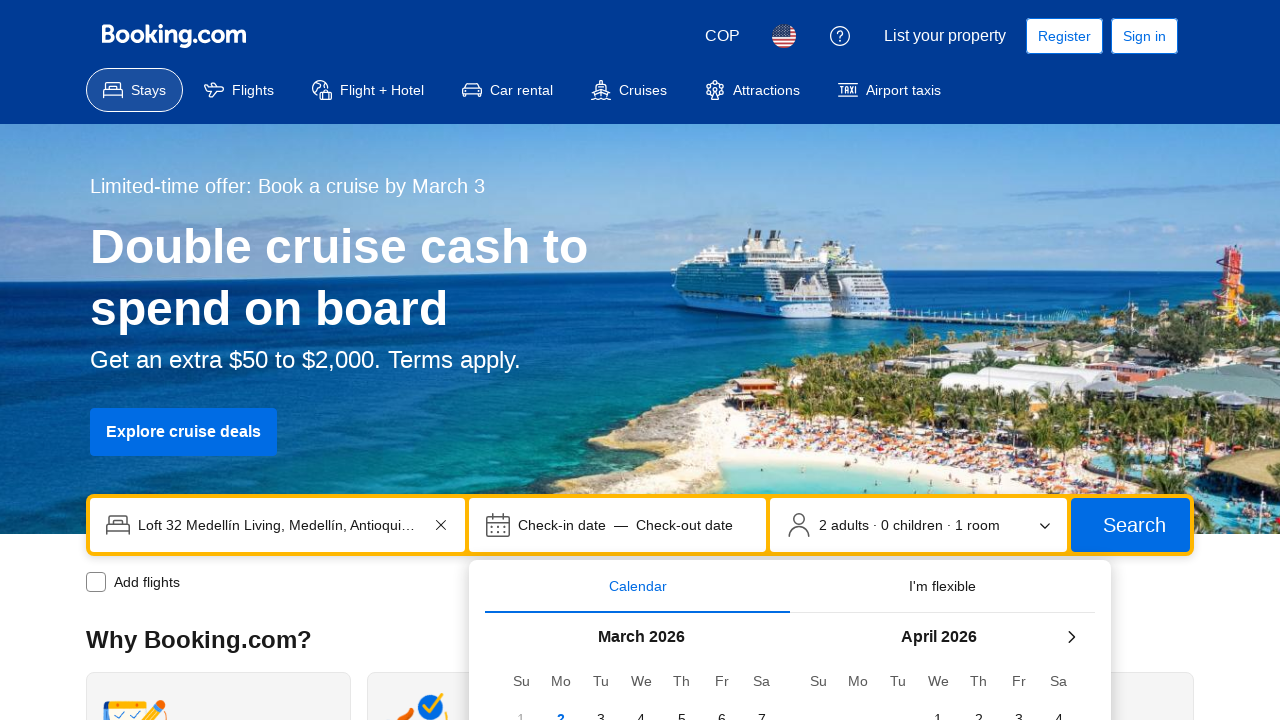

Selected check-in date 2026-03-02 at (561, 698) on span[data-date='2026-03-02']
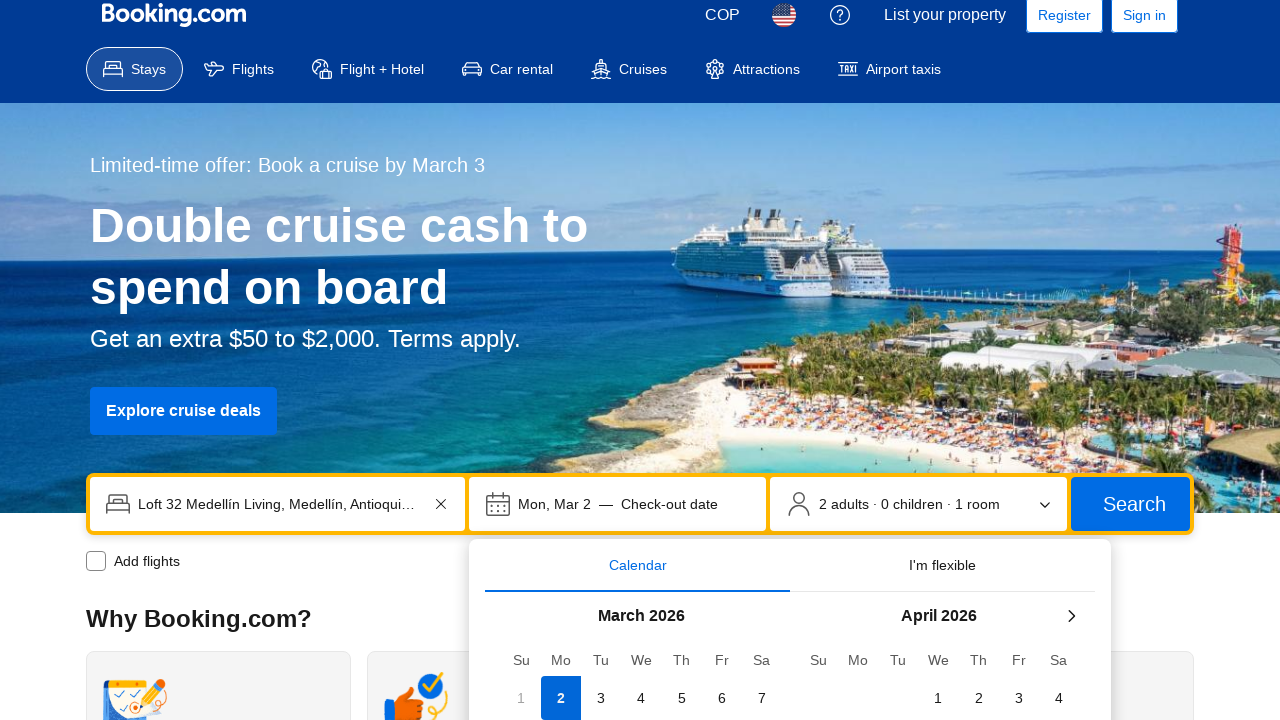

Selected check-out date 2026-03-03 at (601, 698) on span[data-date='2026-03-03']
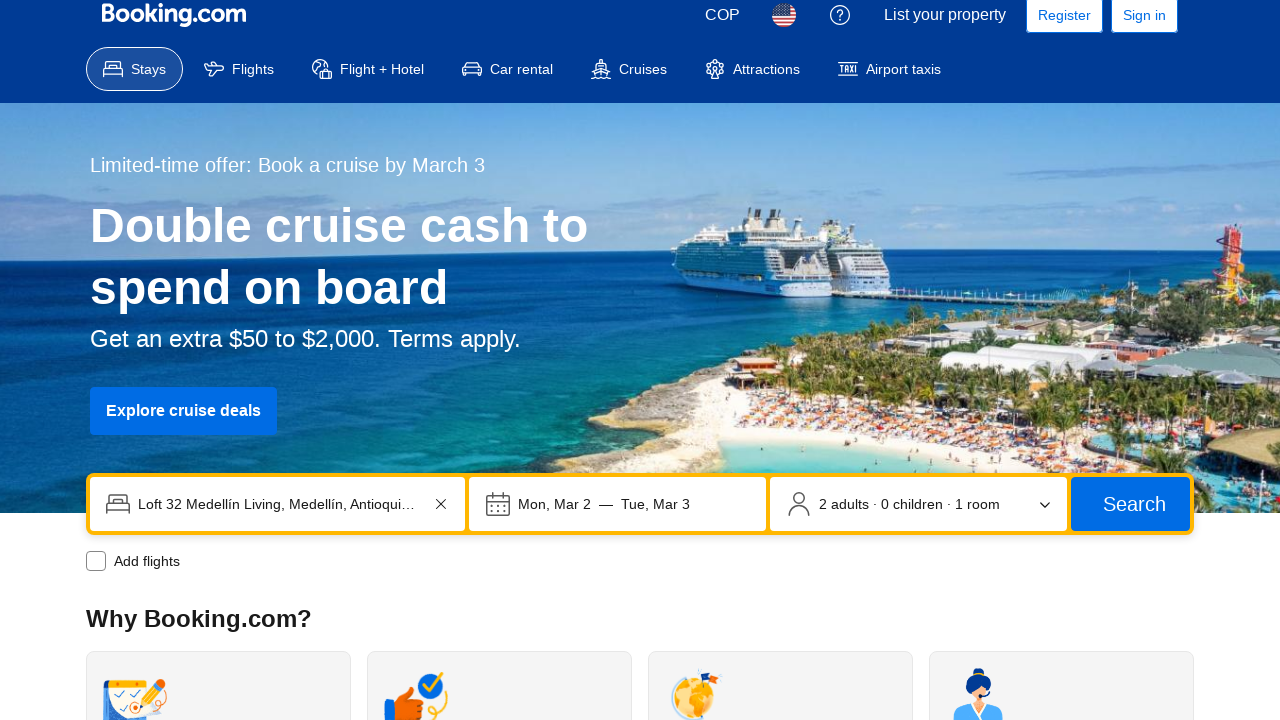

Clicked search button to submit the hotel search at (1130, 504) on button[type='submit']
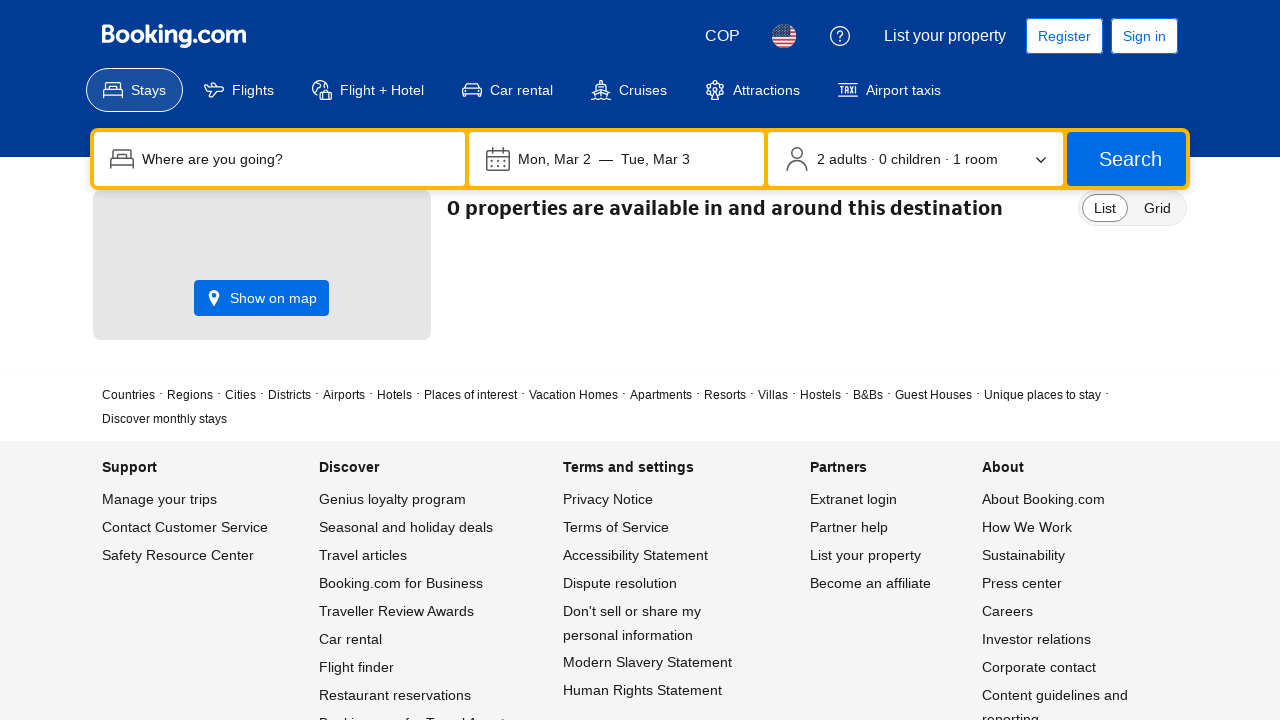

Search results page loaded with networkidle state
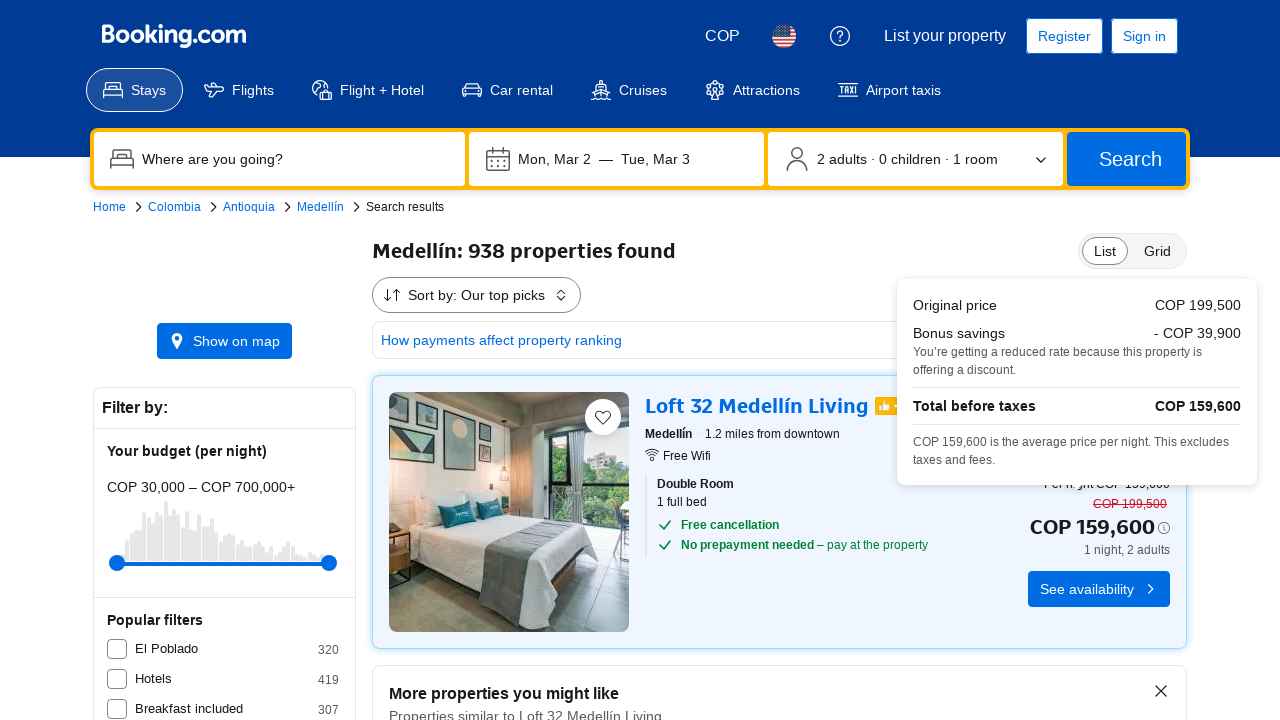

Waited 5 seconds for search results to fully render
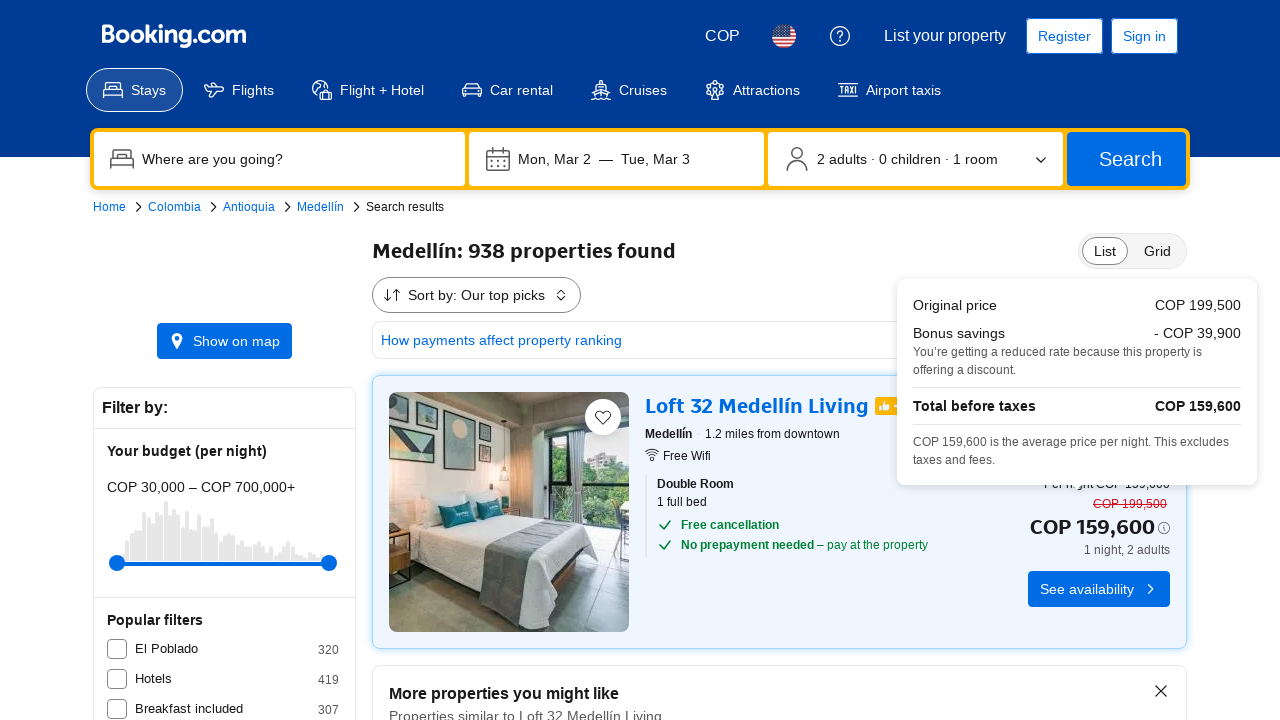

Price element is displayed on search results
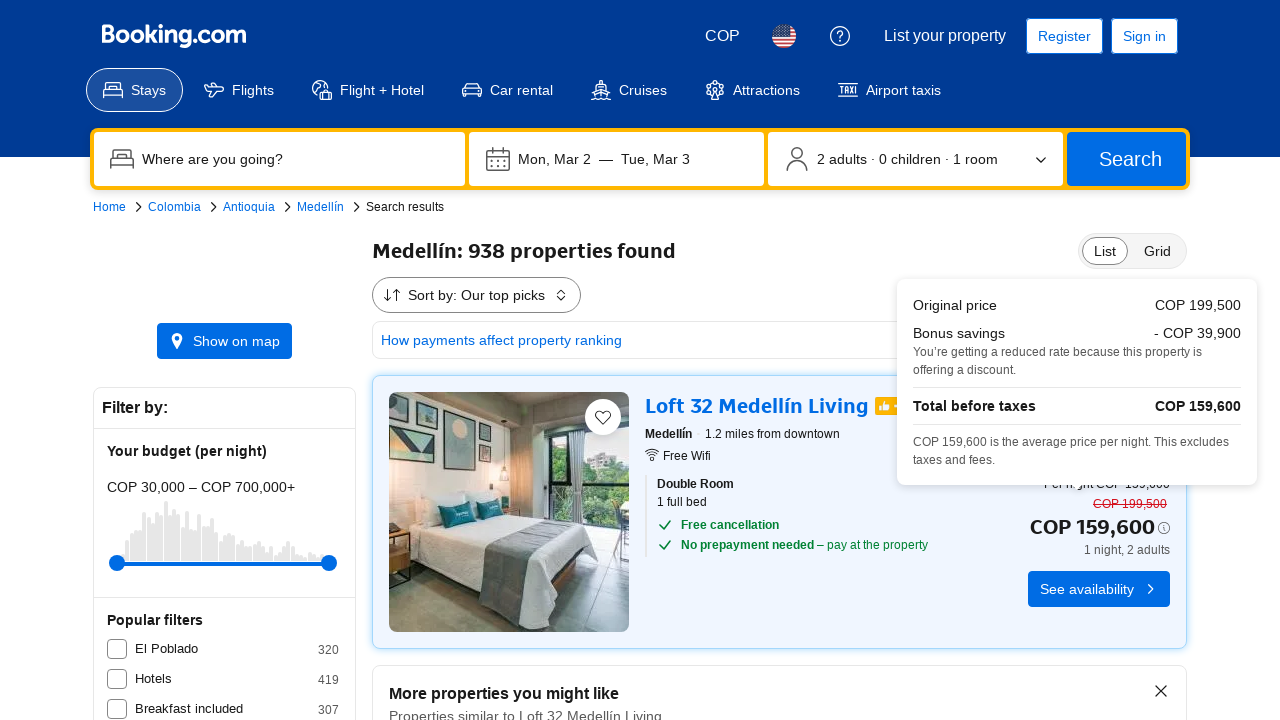

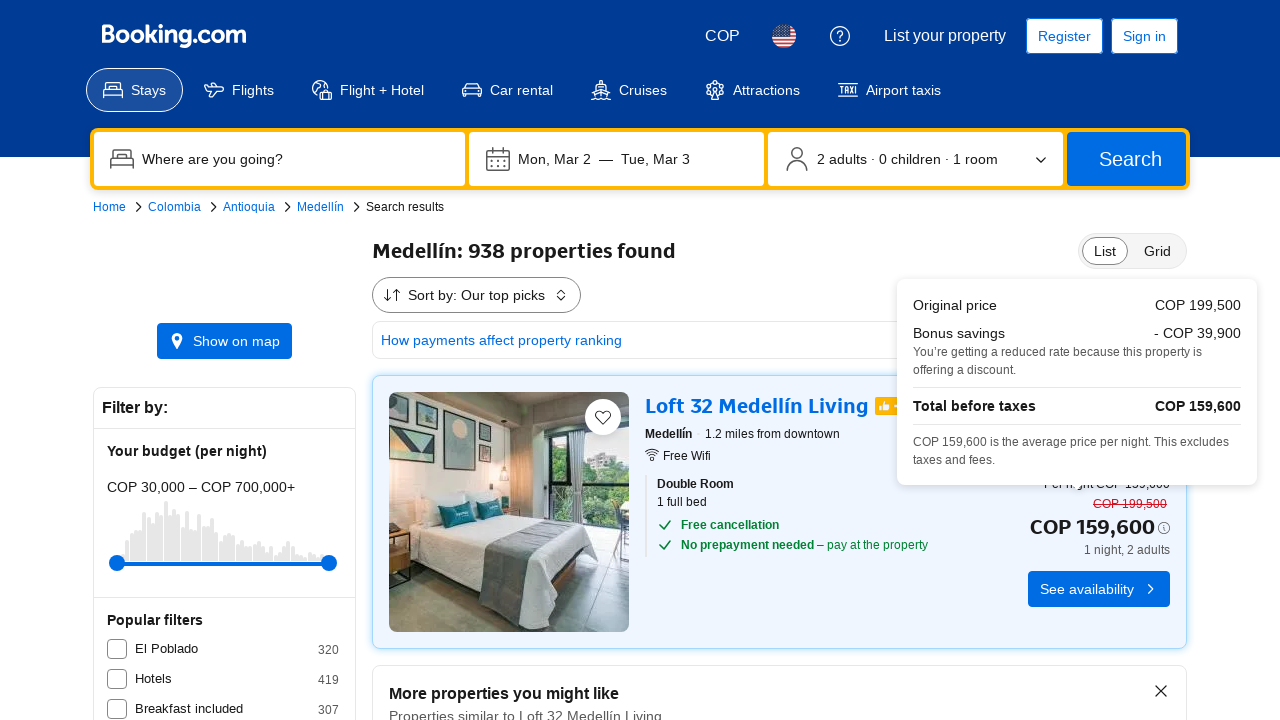